Navigates to Rahul Shetty Academy website and retrieves the page title

Starting URL: https://rahulshettyacademy.com

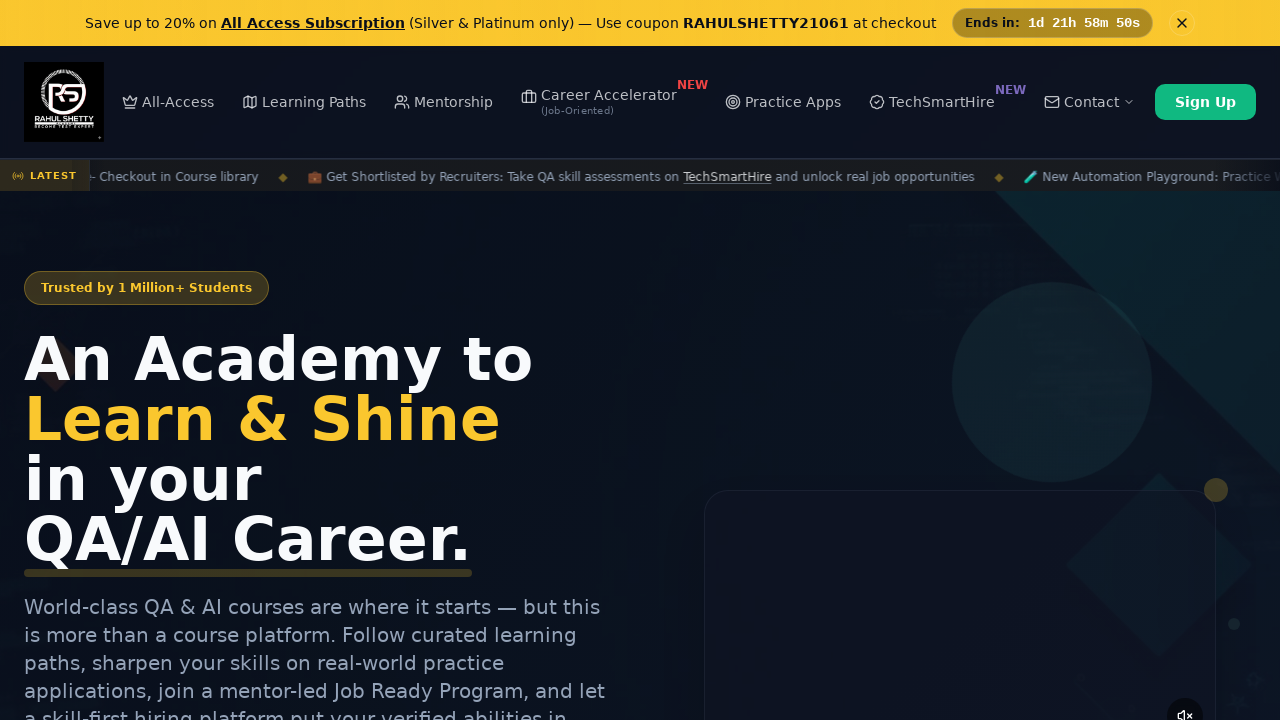

Navigated to Rahul Shetty Academy website
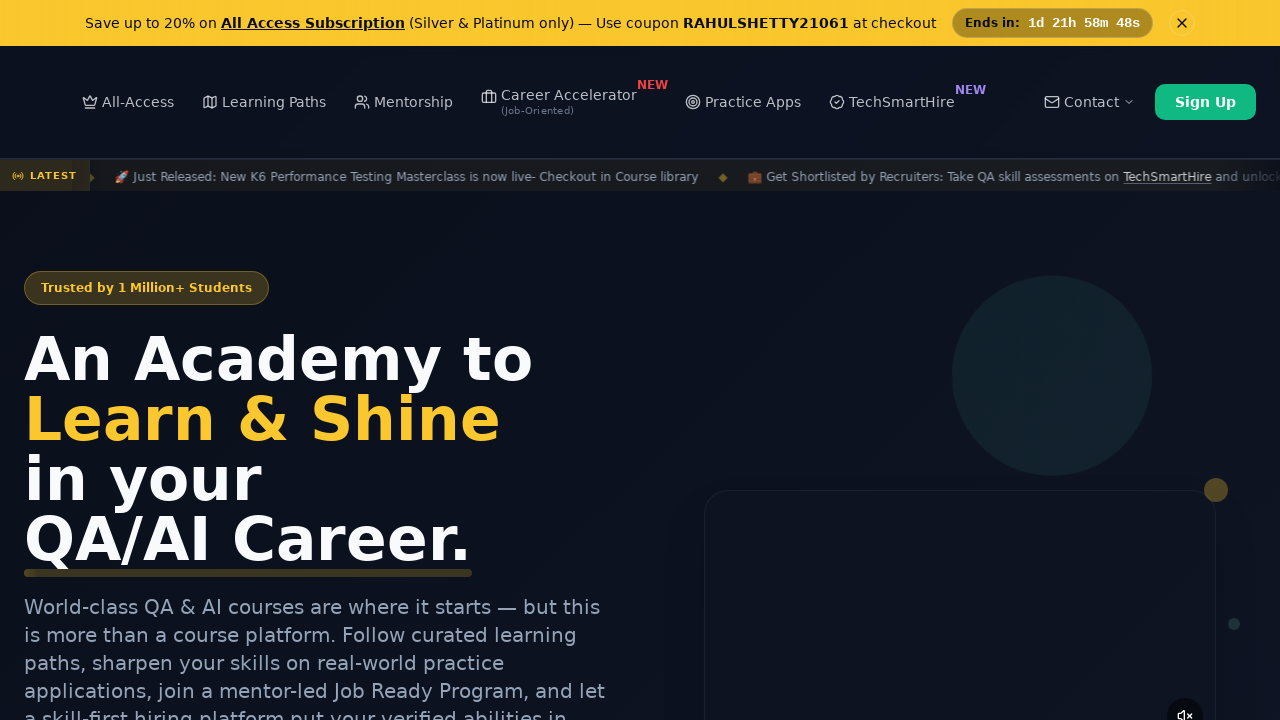

Page DOM content loaded
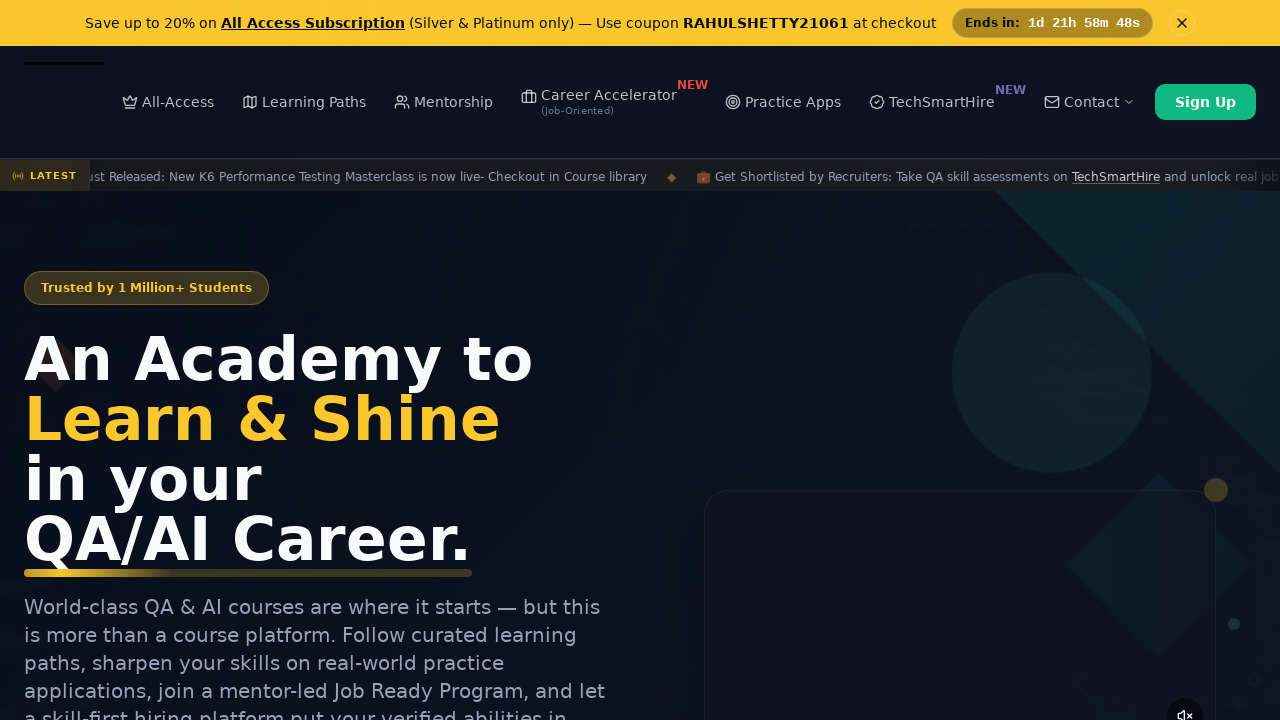

Retrieved page title: Rahul Shetty Academy | QA Automation, Playwright, AI Testing & Online Training
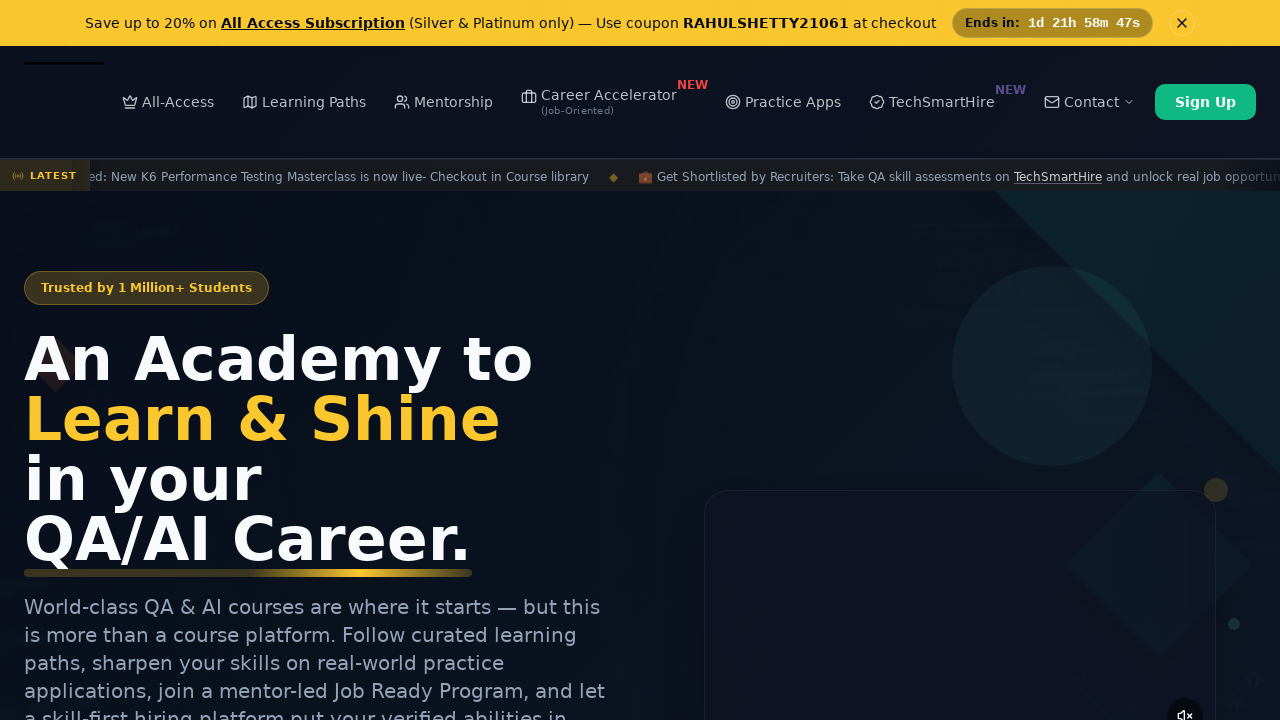

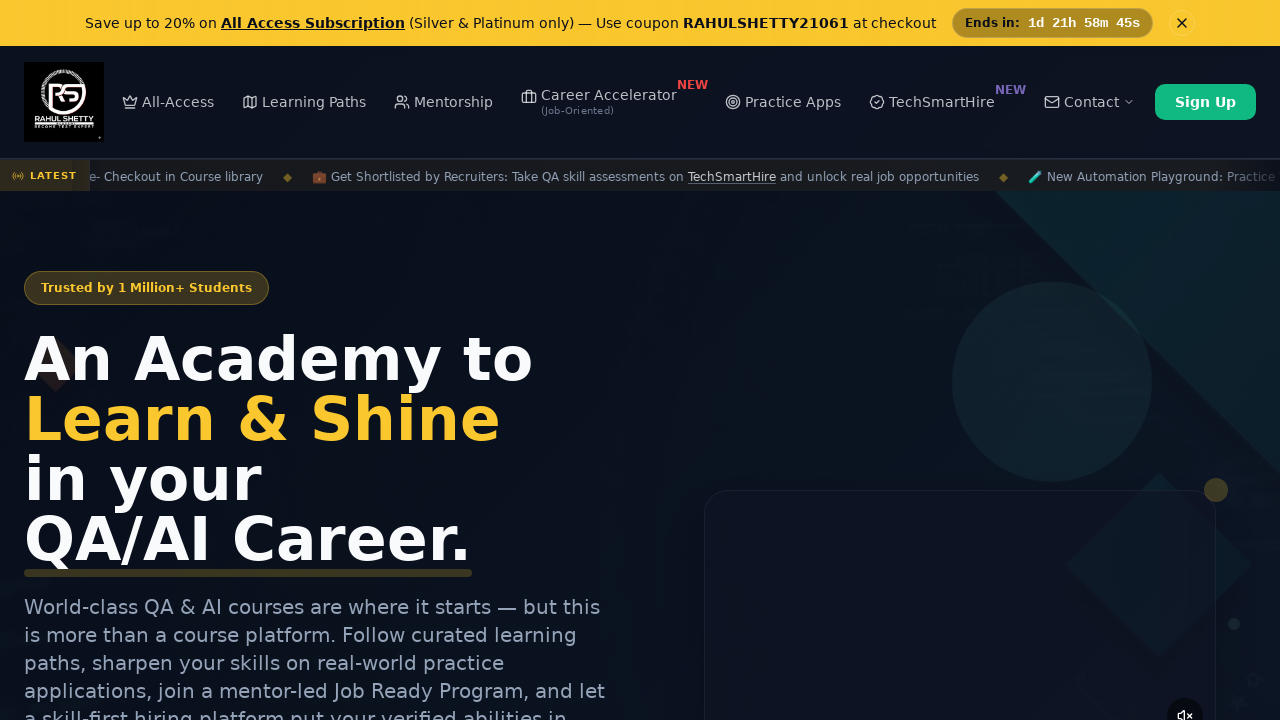